Tests the Products dropdown menu by hovering over the Products link and verifying that submenu items like 'Splicing Tapes' and 'Pest Control' become visible.

Starting URL: https://daviktapes.com/

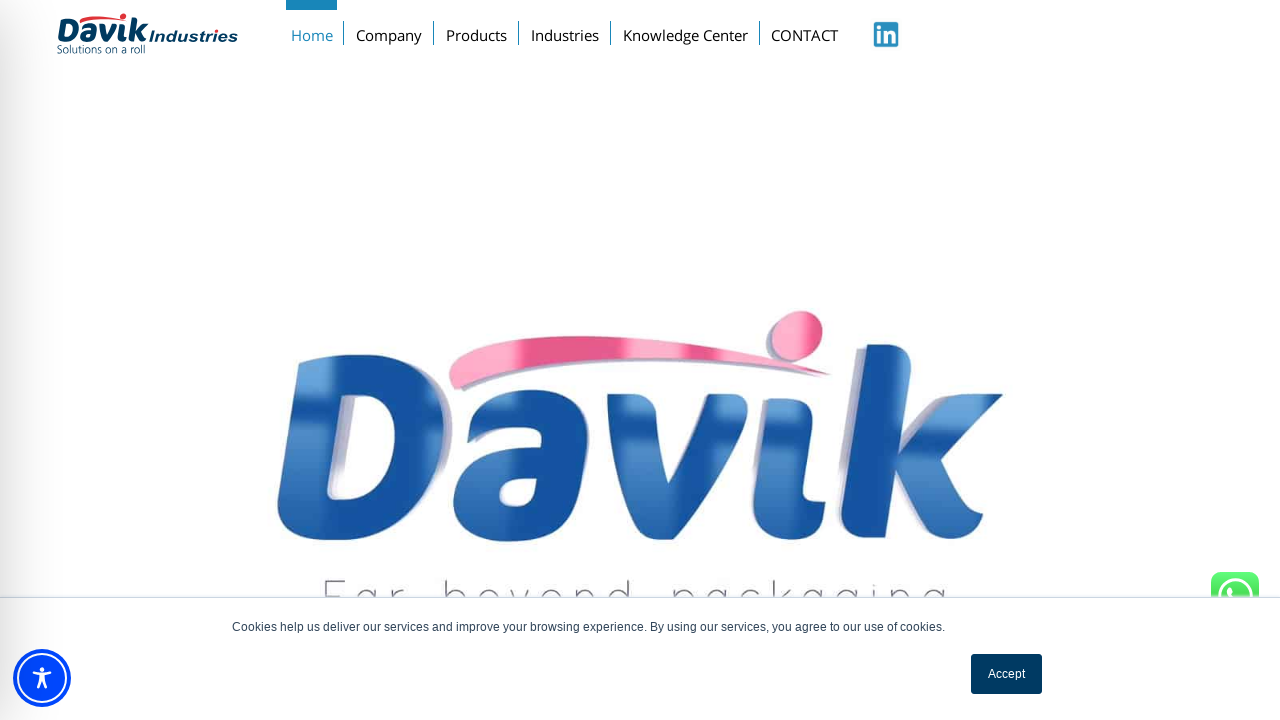

Hovered over Products menu link at (477, 31) on xpath=//a[text()='Products']
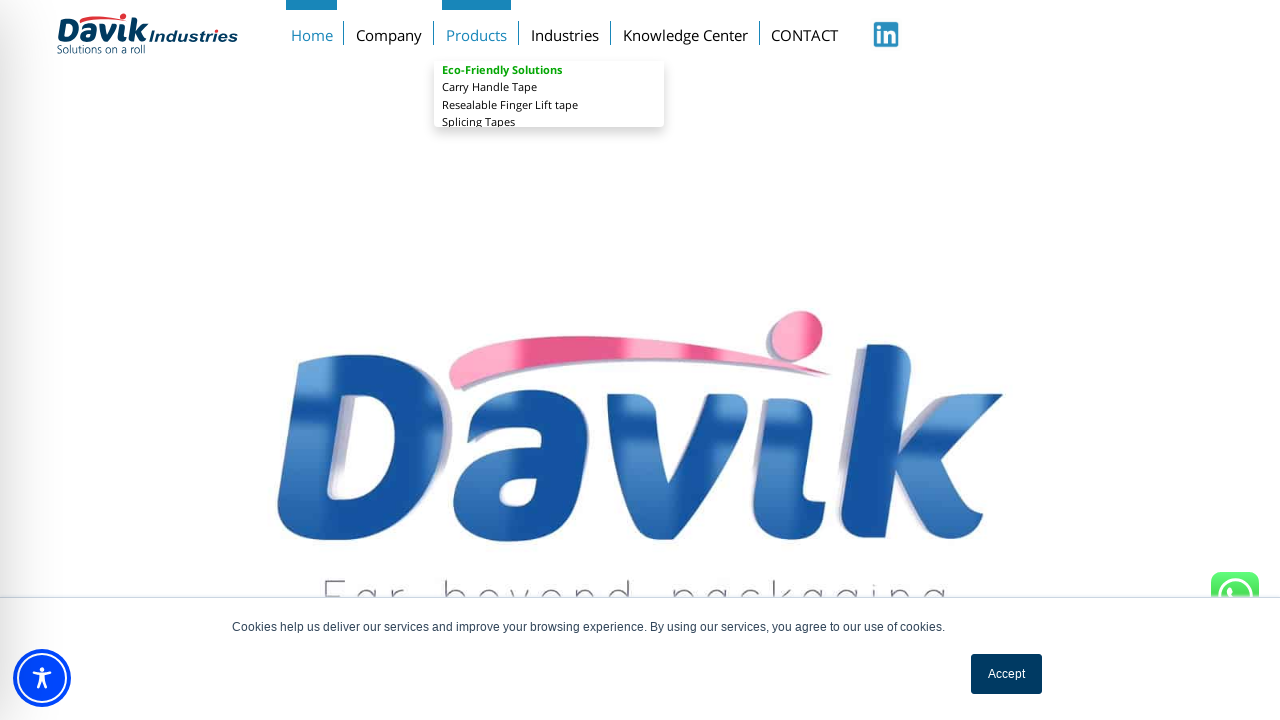

Splicing Tapes submenu item appeared
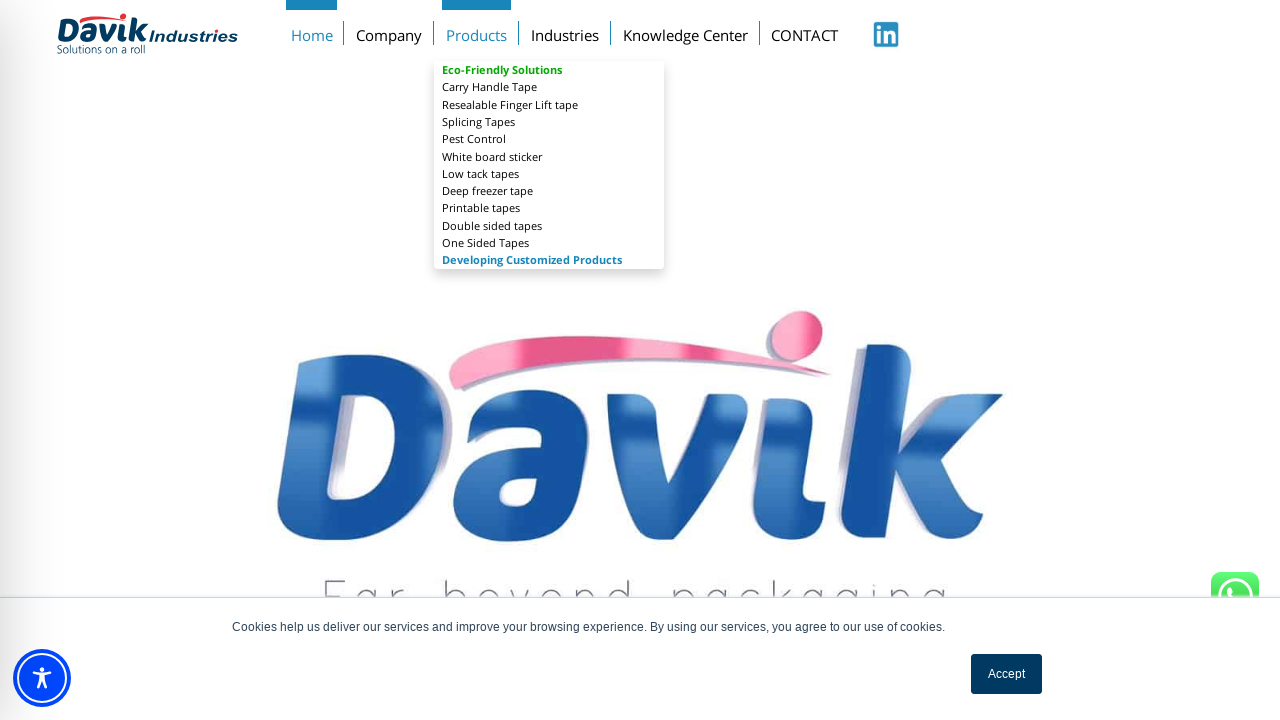

Pest Control submenu item became visible
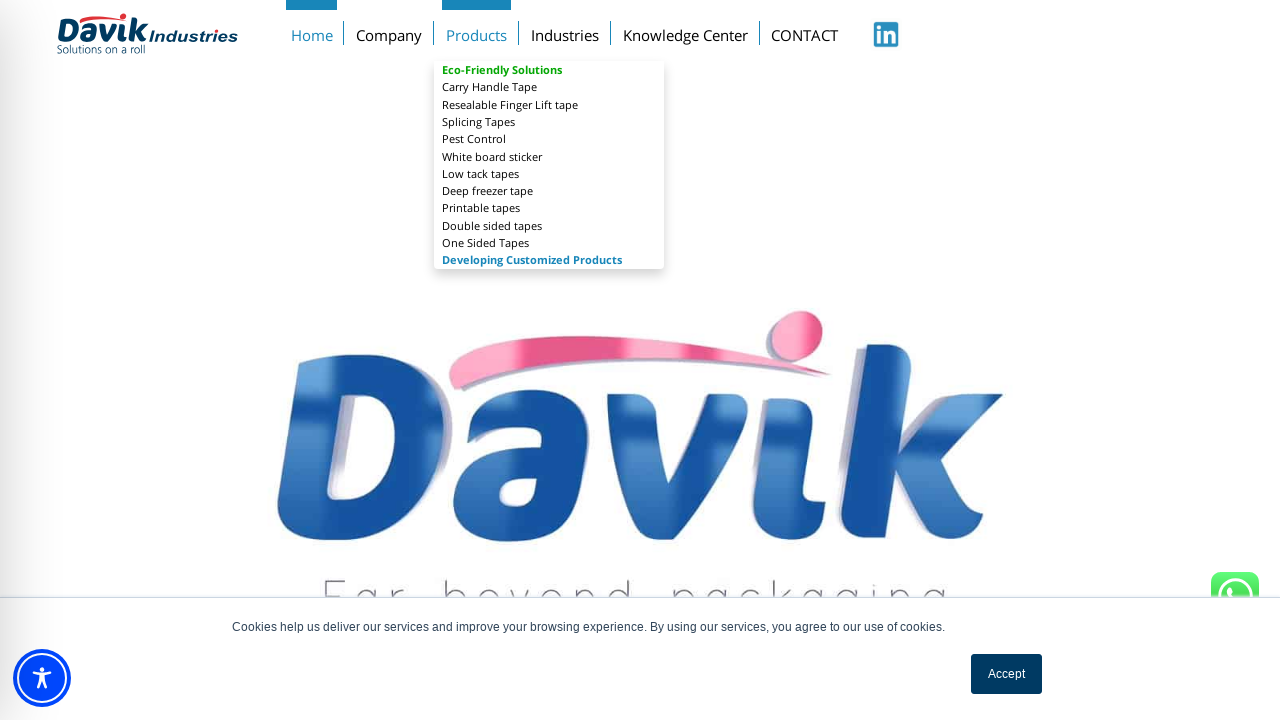

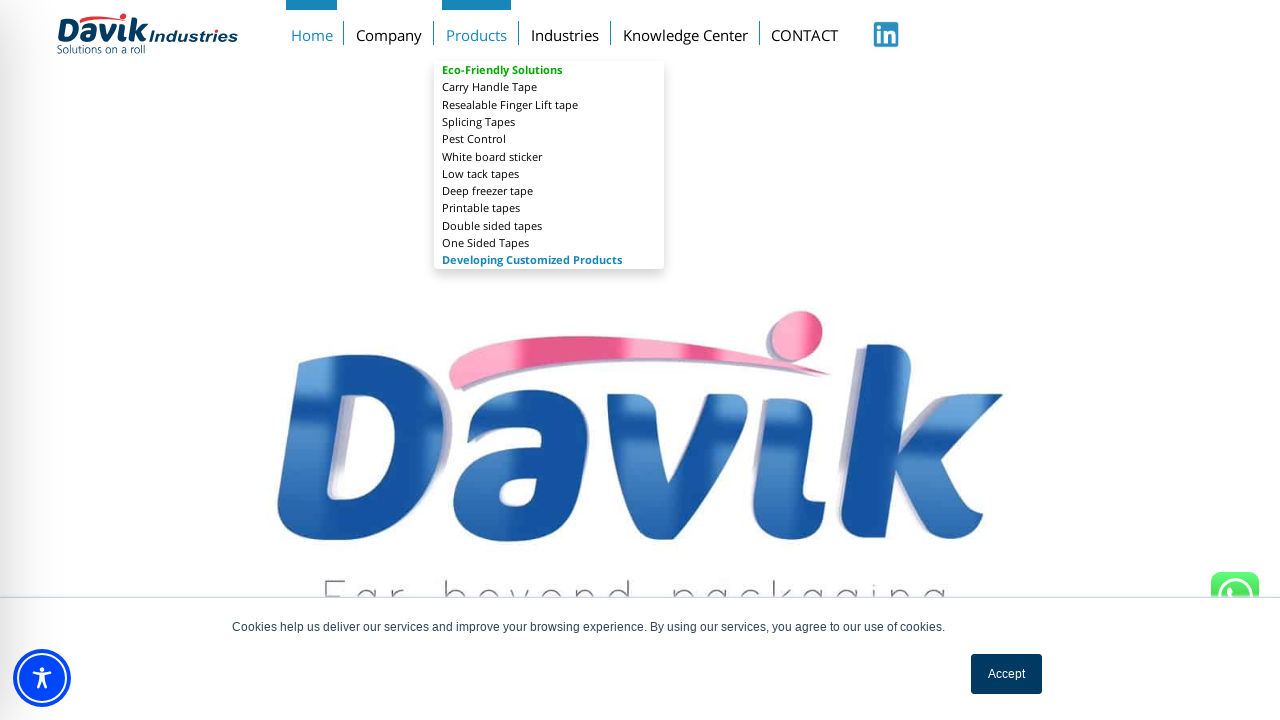